Tests editing a todo item by double-clicking, filling new text, and pressing Enter

Starting URL: https://demo.playwright.dev/todomvc

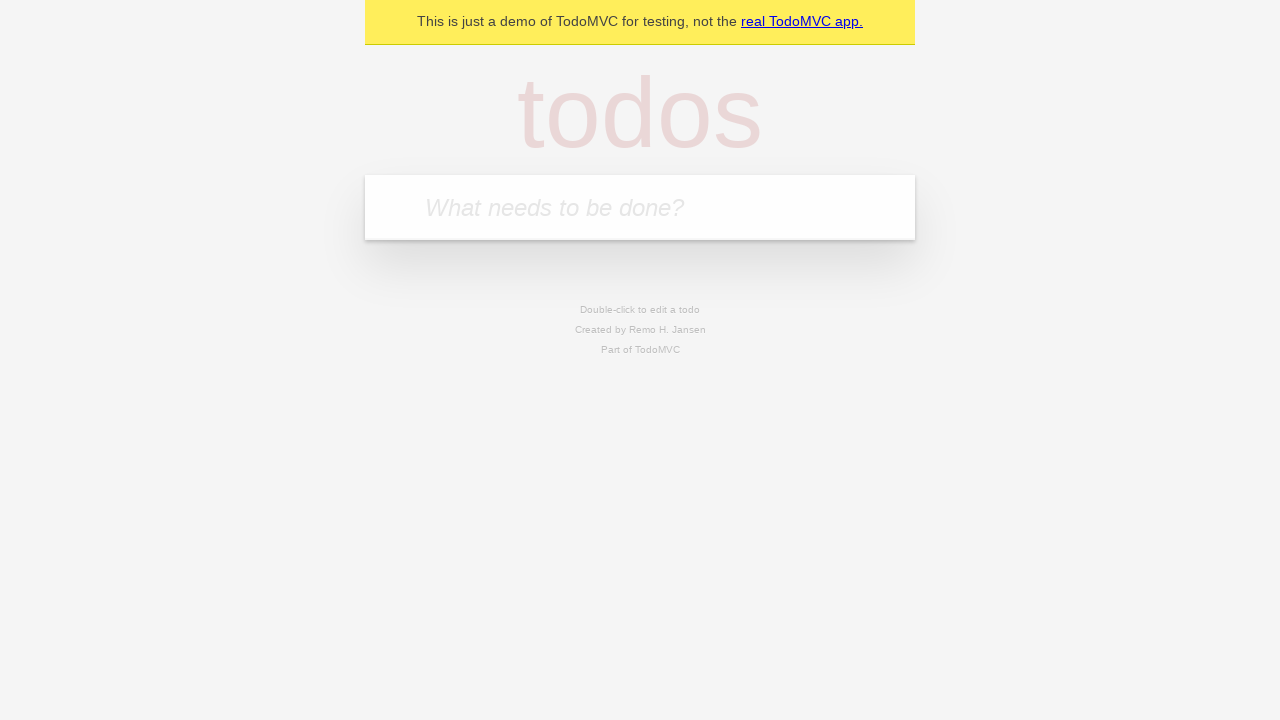

Filled todo input with 'buy some cheese' on internal:attr=[placeholder="What needs to be done?"i]
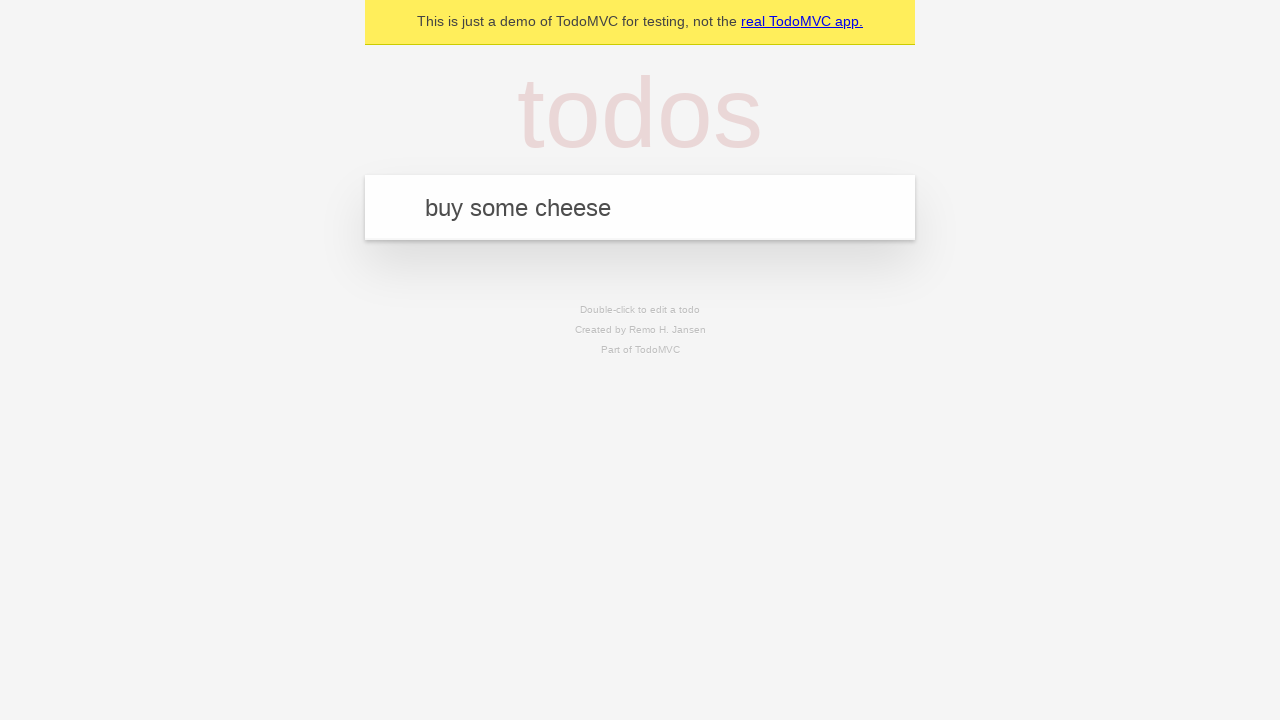

Pressed Enter to add first todo on internal:attr=[placeholder="What needs to be done?"i]
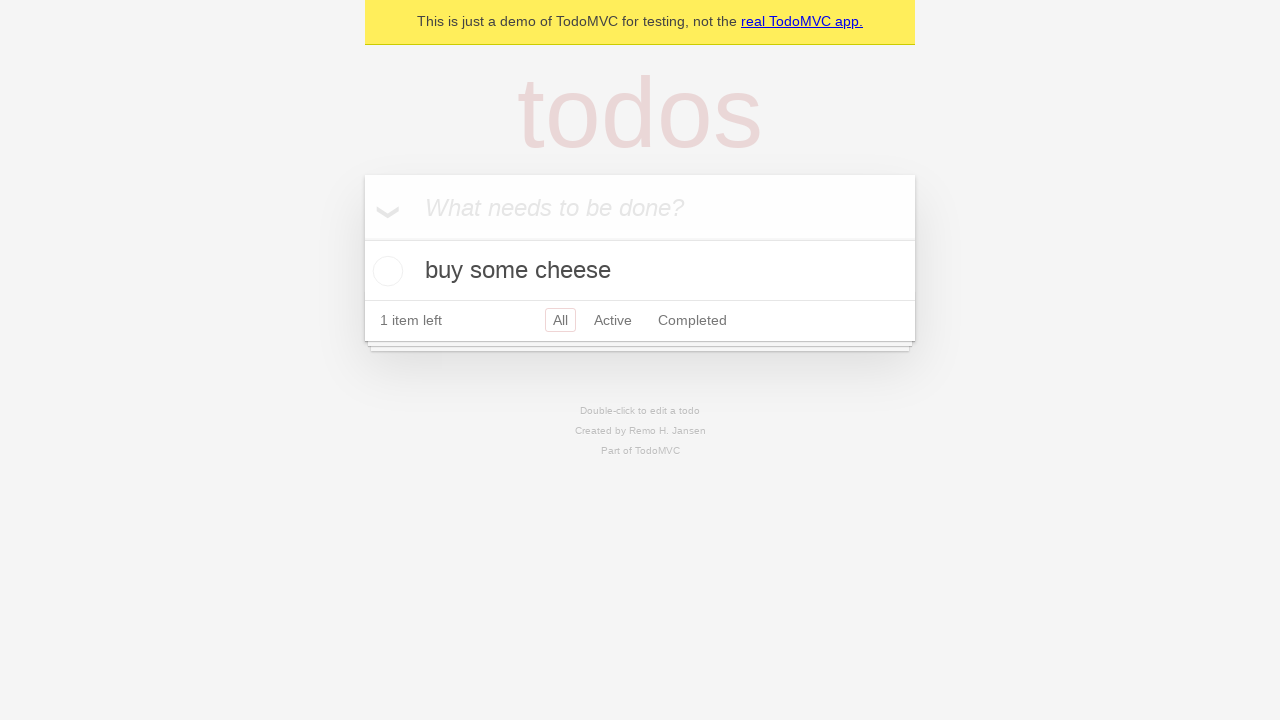

Filled todo input with 'feed the cat' on internal:attr=[placeholder="What needs to be done?"i]
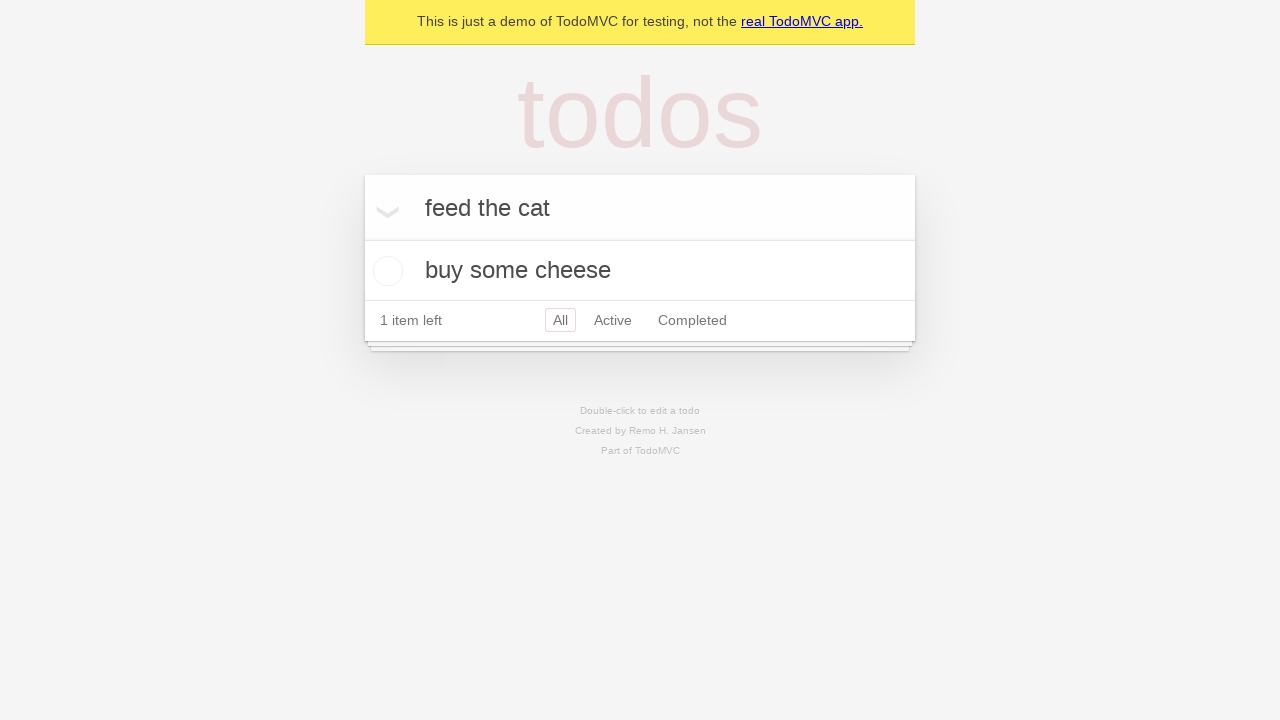

Pressed Enter to add second todo on internal:attr=[placeholder="What needs to be done?"i]
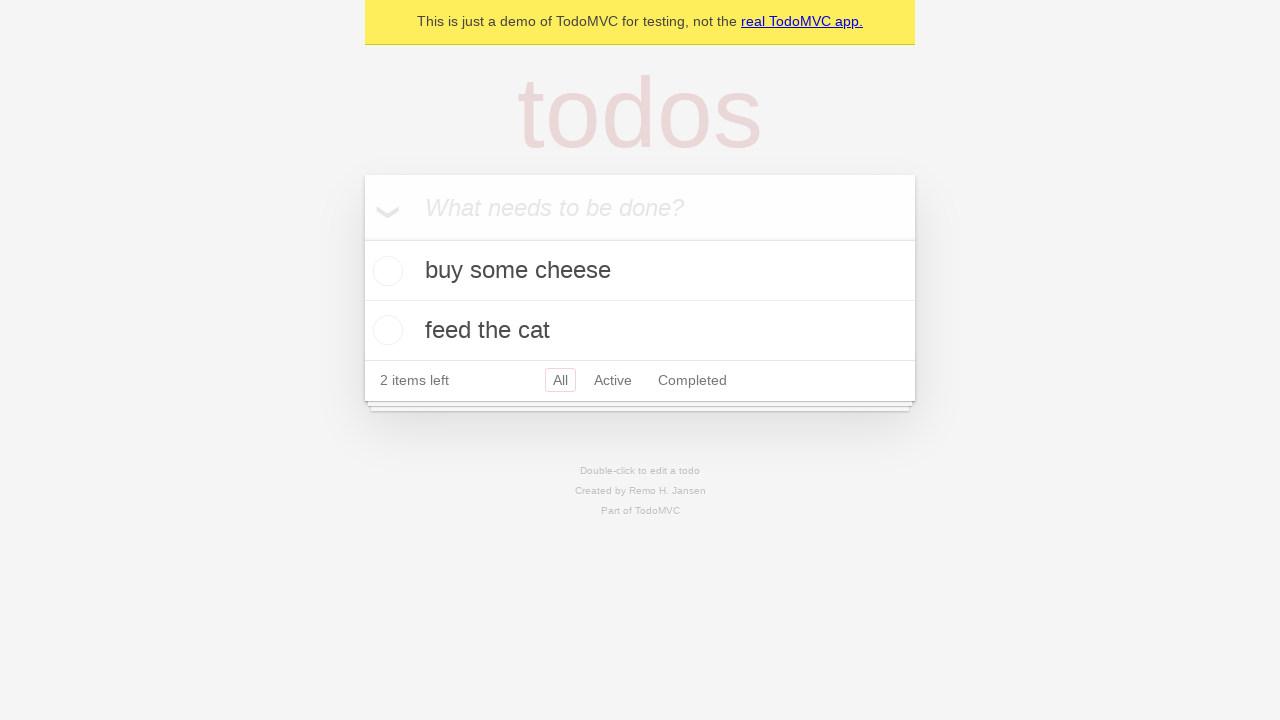

Filled todo input with 'book a doctors appointment' on internal:attr=[placeholder="What needs to be done?"i]
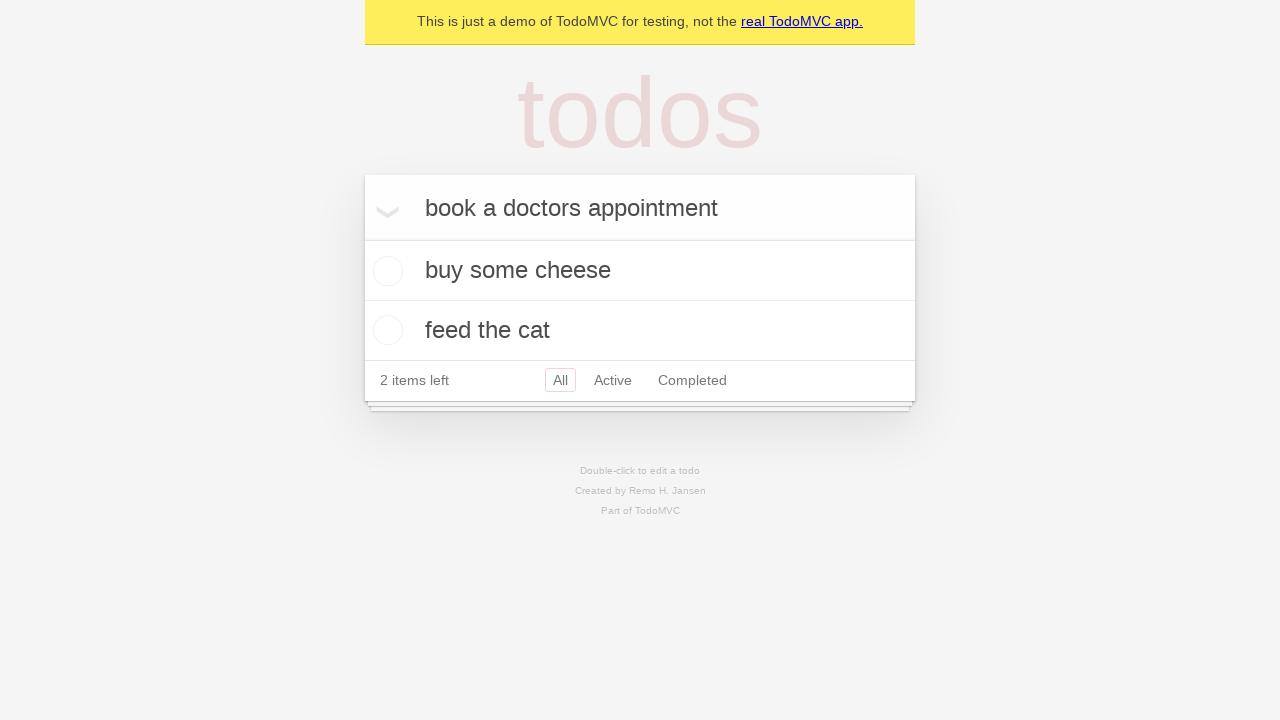

Pressed Enter to add third todo on internal:attr=[placeholder="What needs to be done?"i]
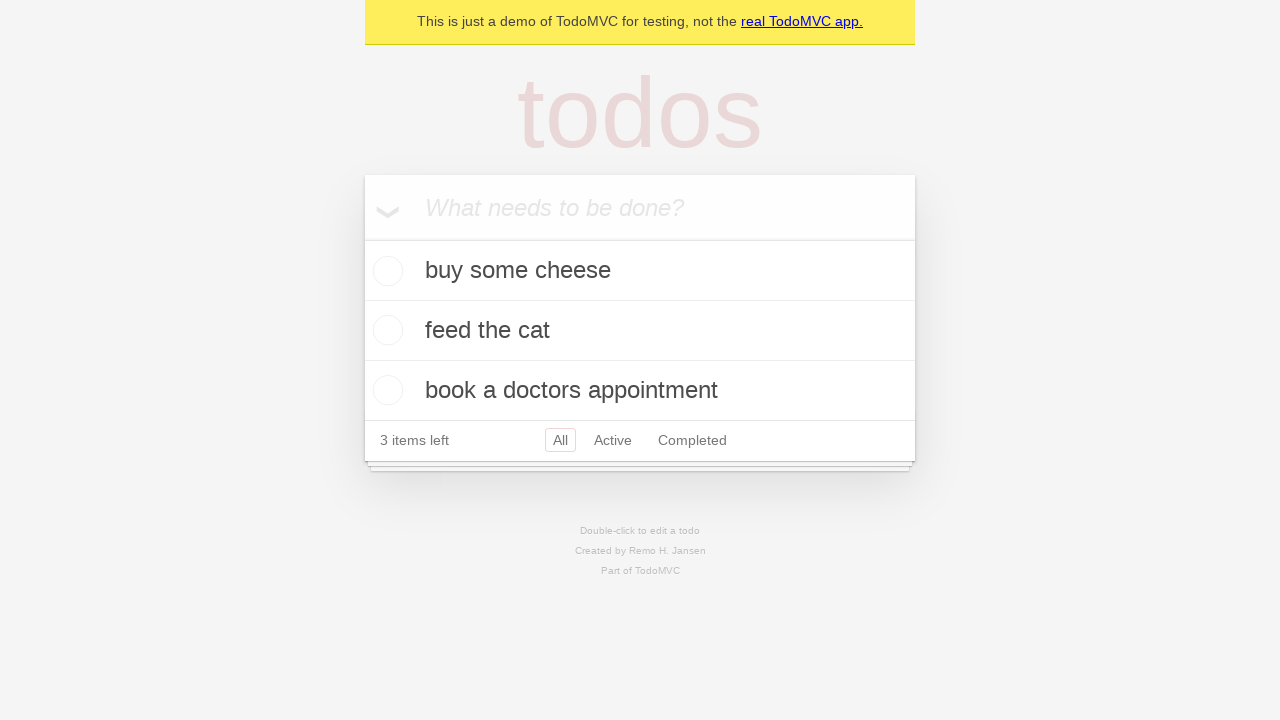

Double-clicked second todo item to enter edit mode at (640, 331) on internal:testid=[data-testid="todo-item"s] >> nth=1
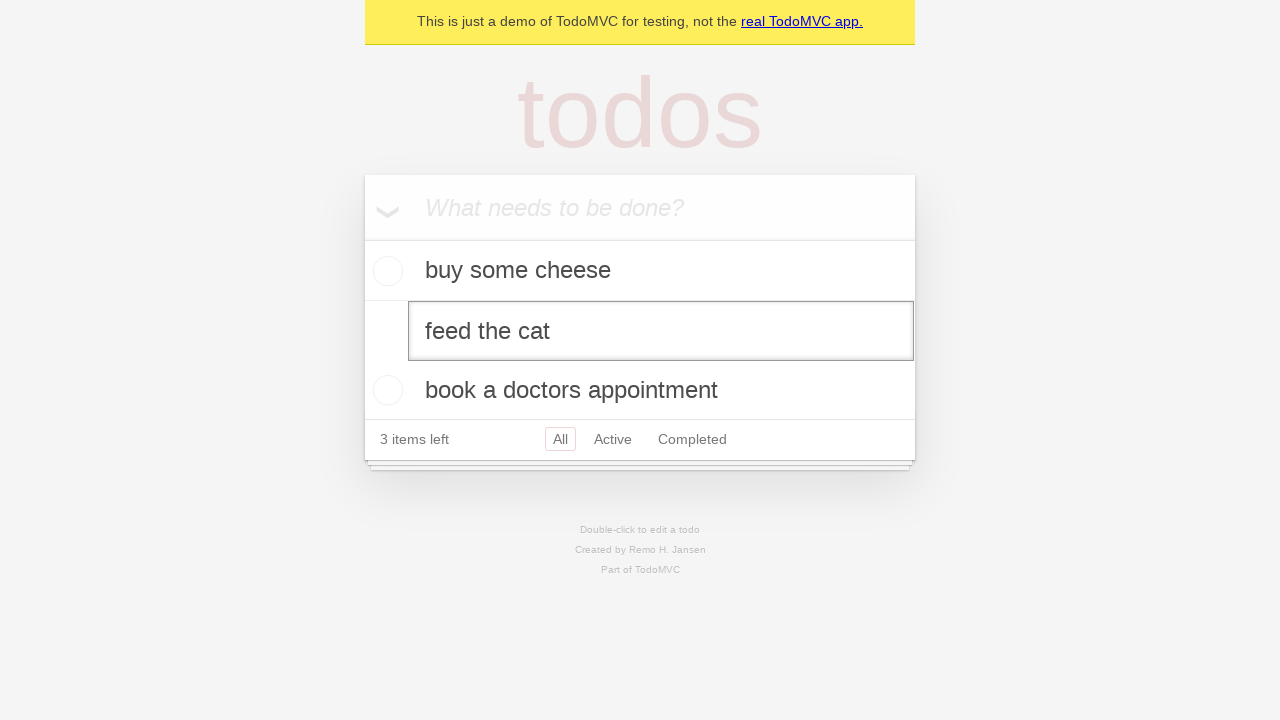

Filled edit field with new text 'buy some sausages' on internal:testid=[data-testid="todo-item"s] >> nth=1 >> internal:role=textbox[nam
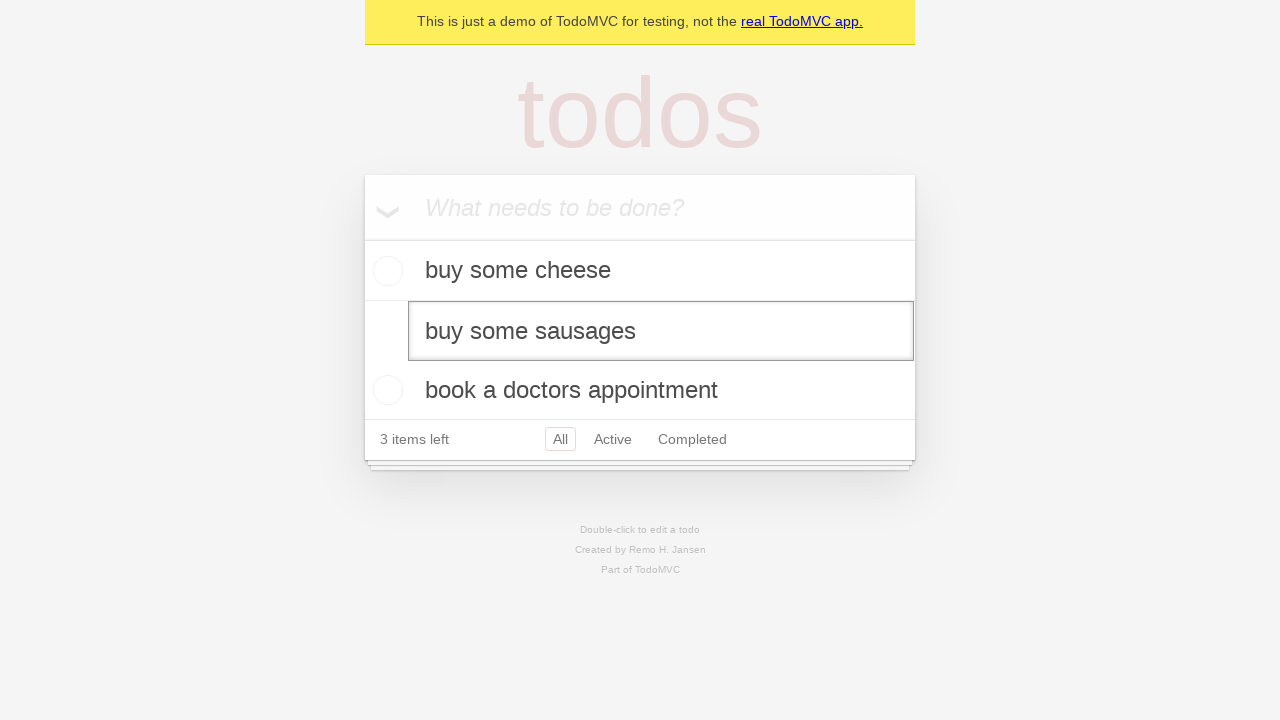

Pressed Enter to save edited todo item on internal:testid=[data-testid="todo-item"s] >> nth=1 >> internal:role=textbox[nam
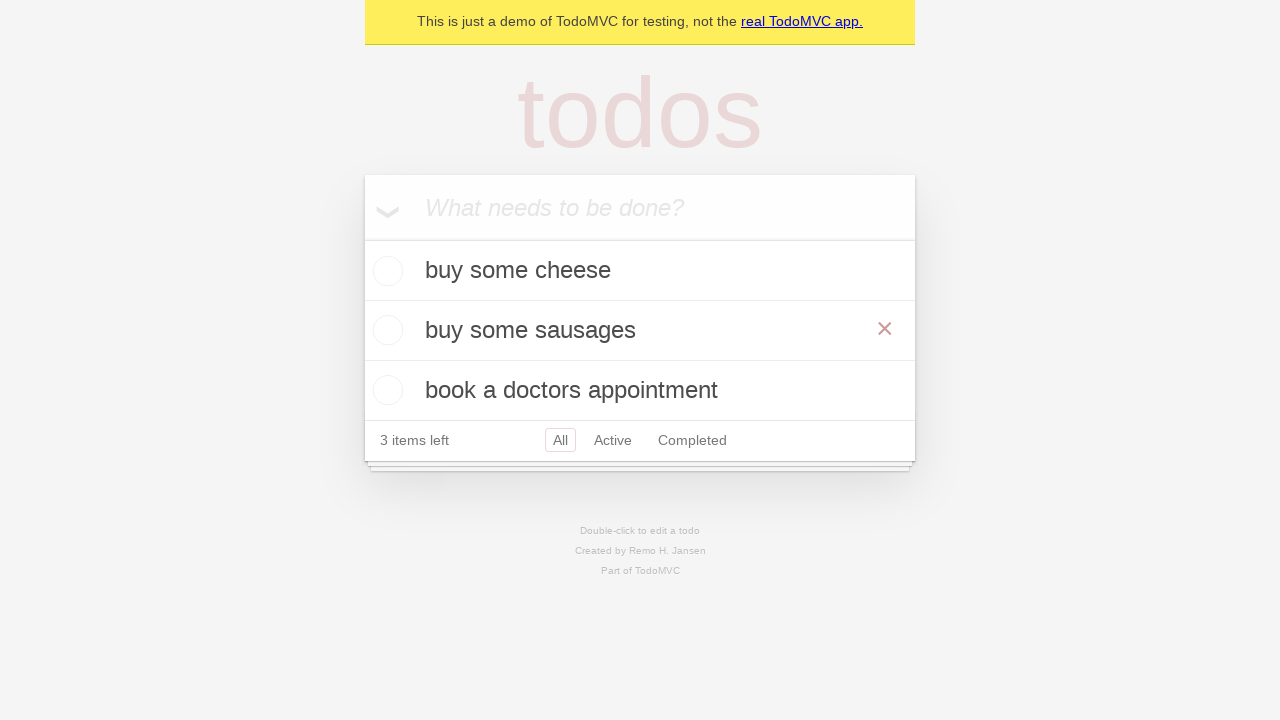

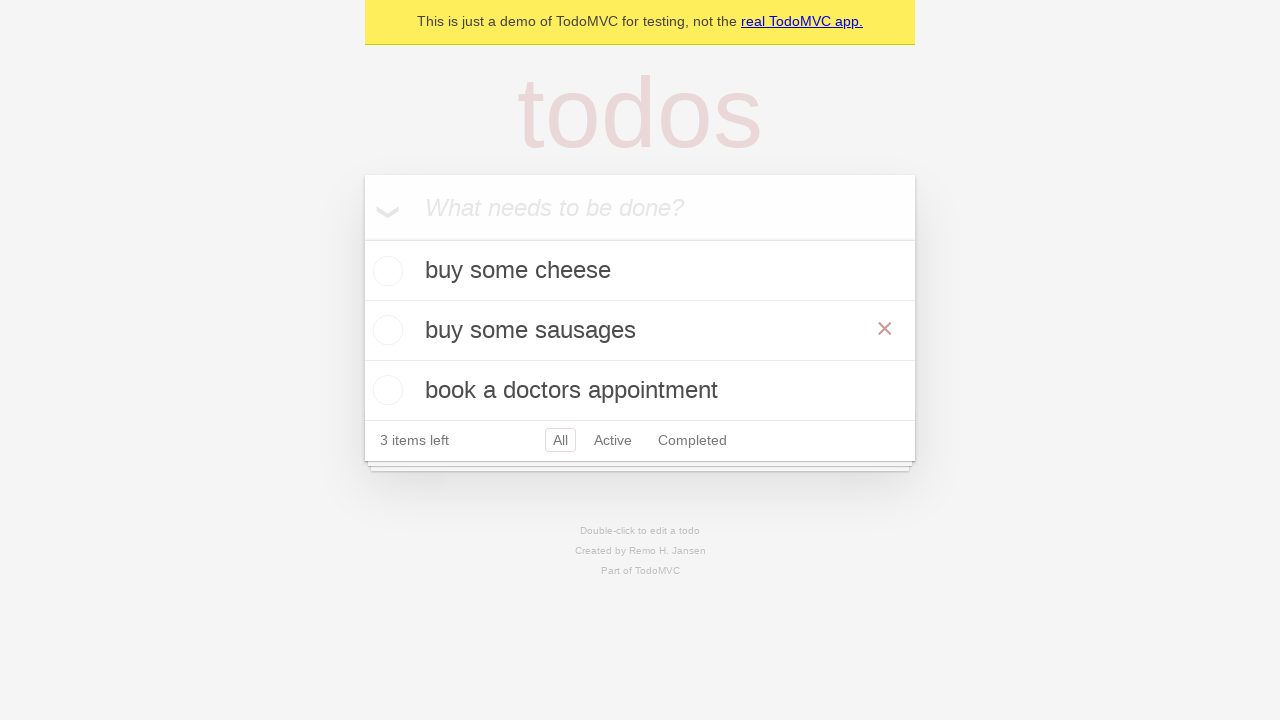